Tests iframe content access by switching between multiple iframes and the main page

Starting URL: https://demoqa.com/frames

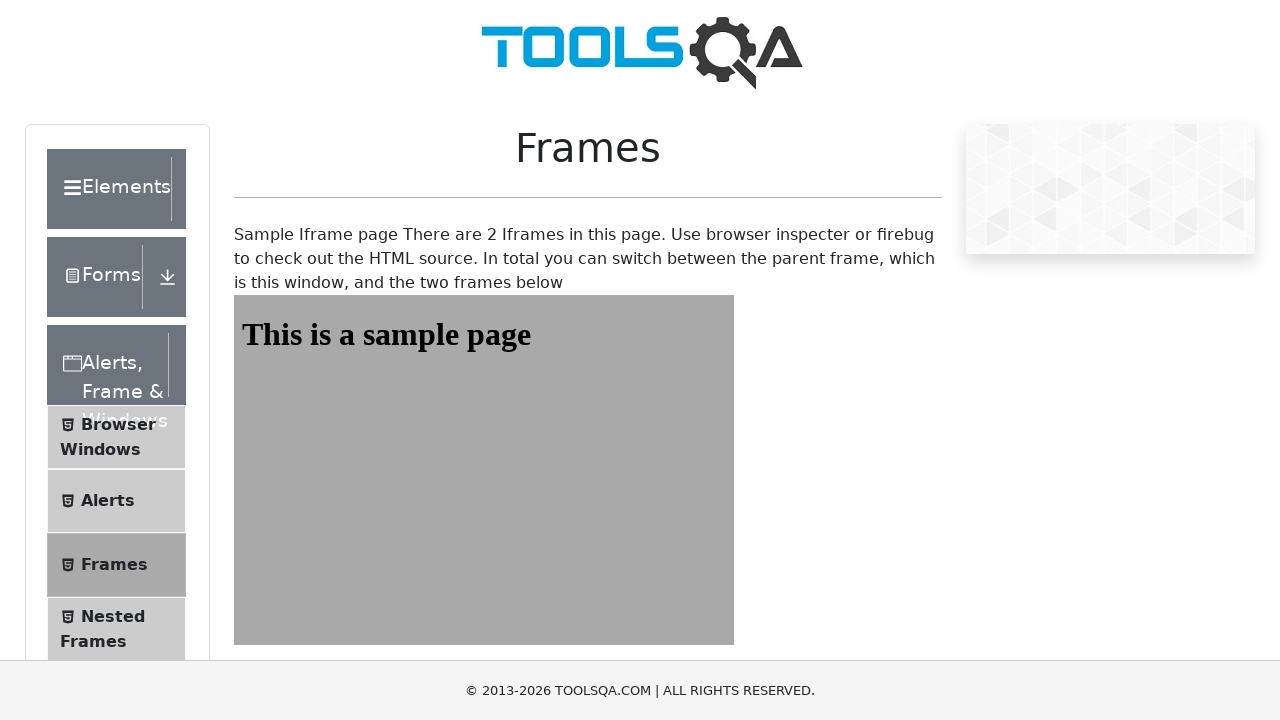

Navigated to iframe test page
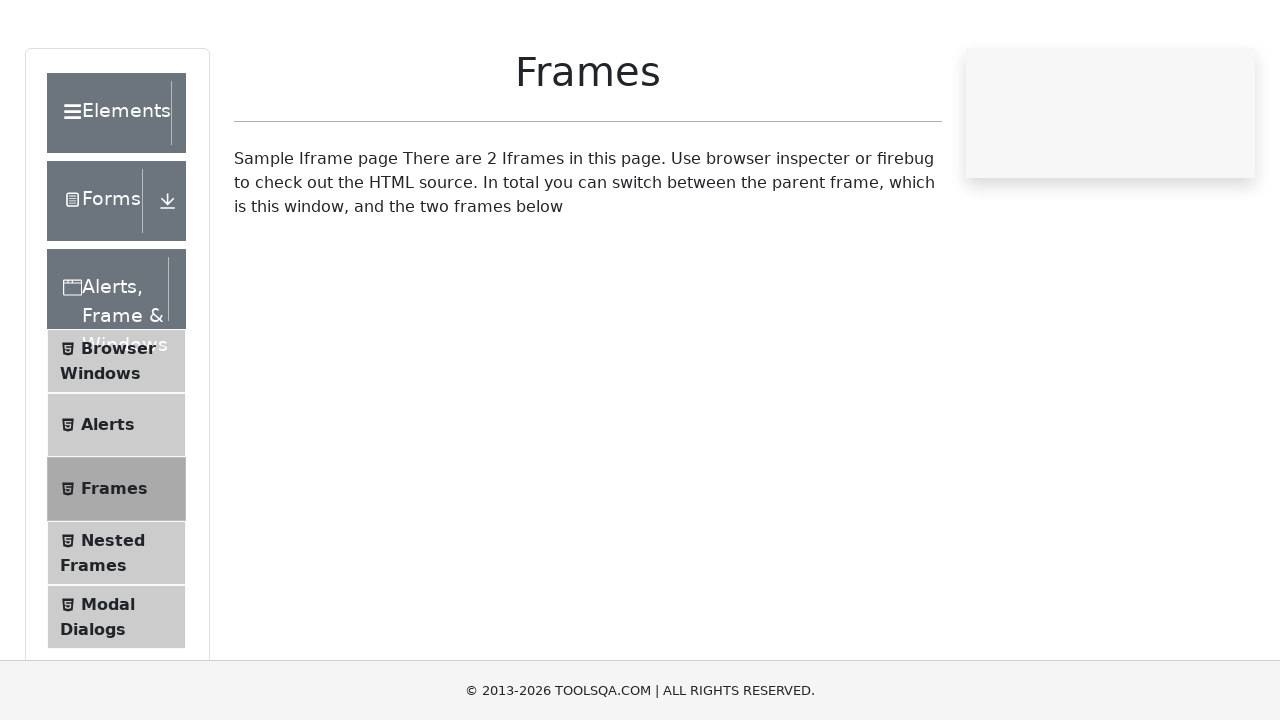

Located frame1
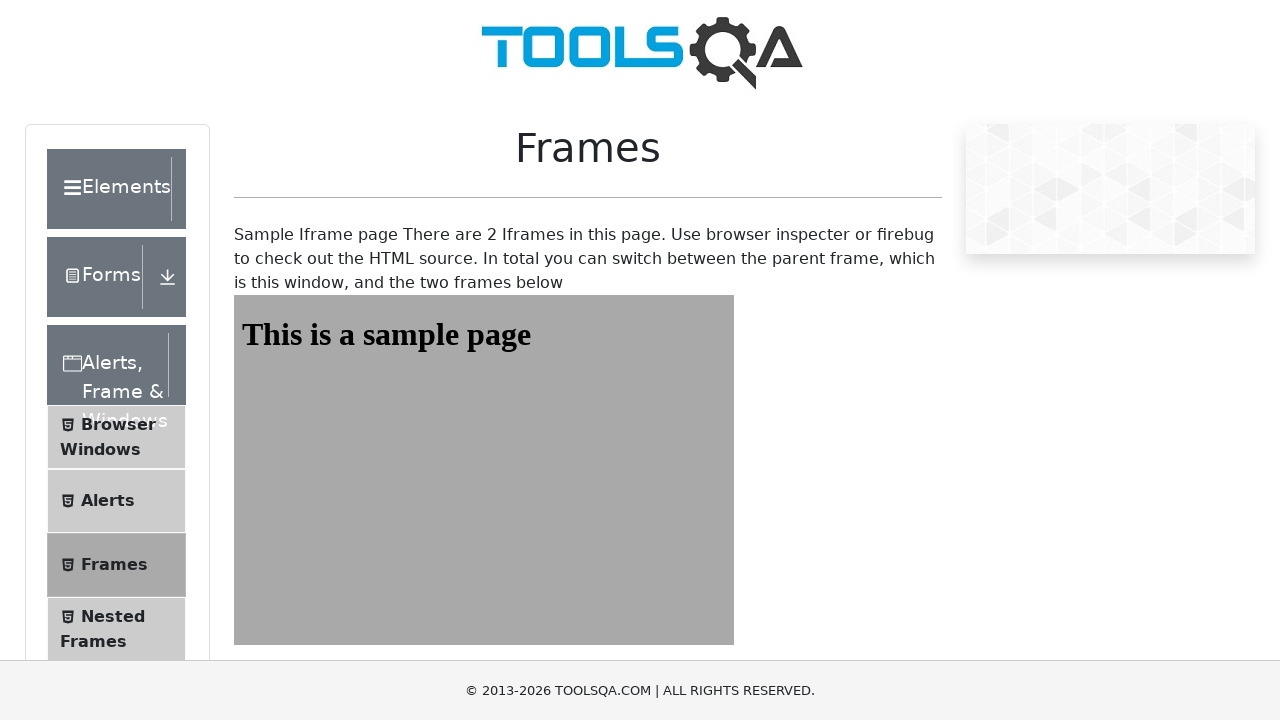

Waited for #sampleHeading to load in frame1
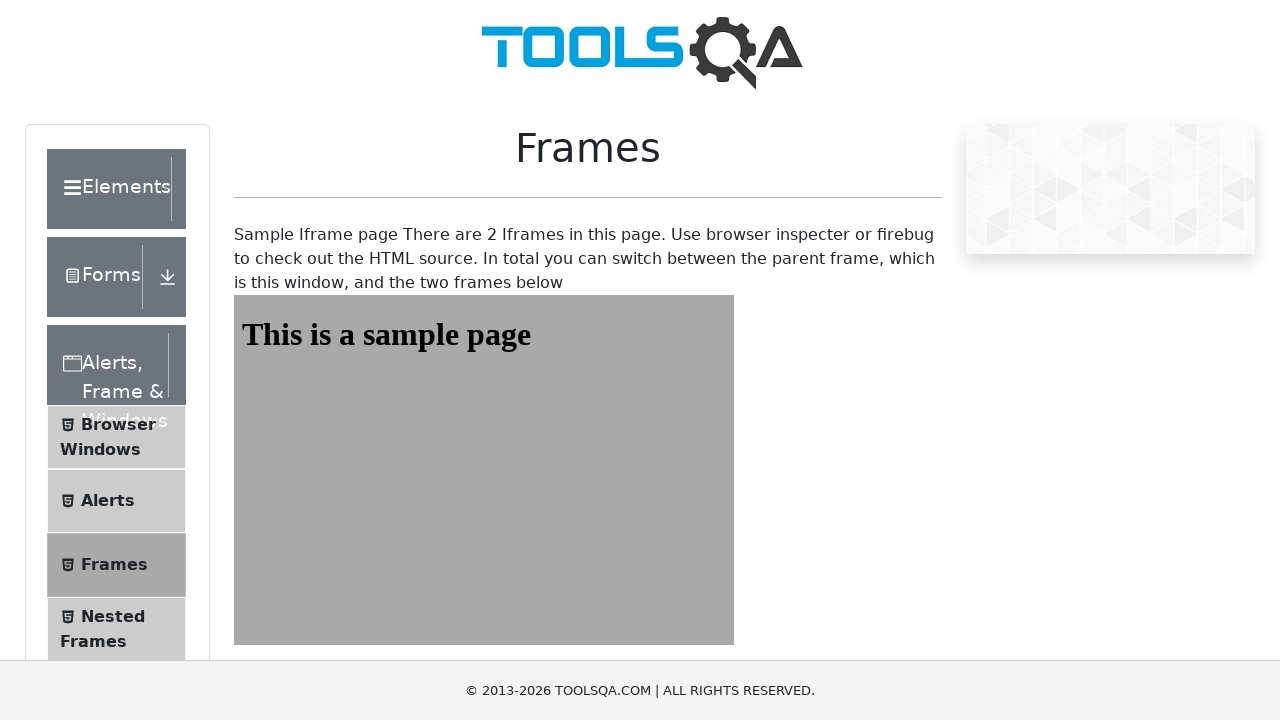

Waited for #framesWrapper div to load on main page
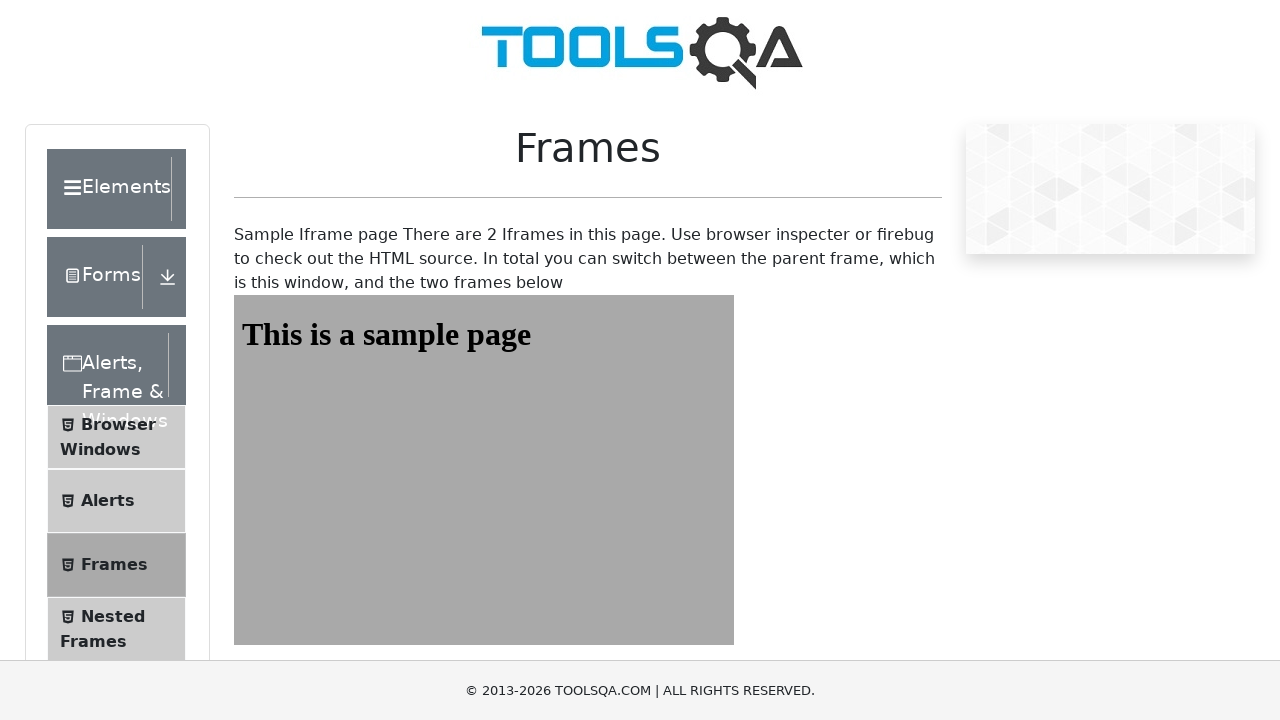

Located frame2
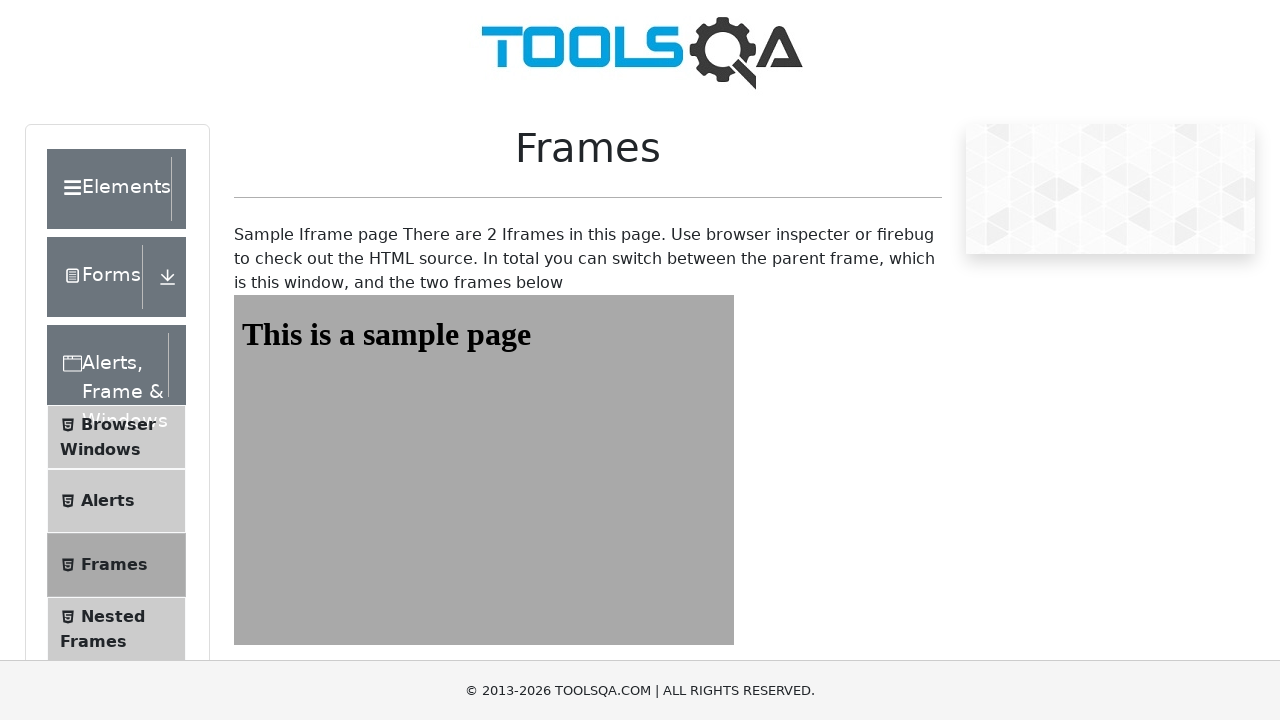

Waited for #sampleHeading to load in frame2
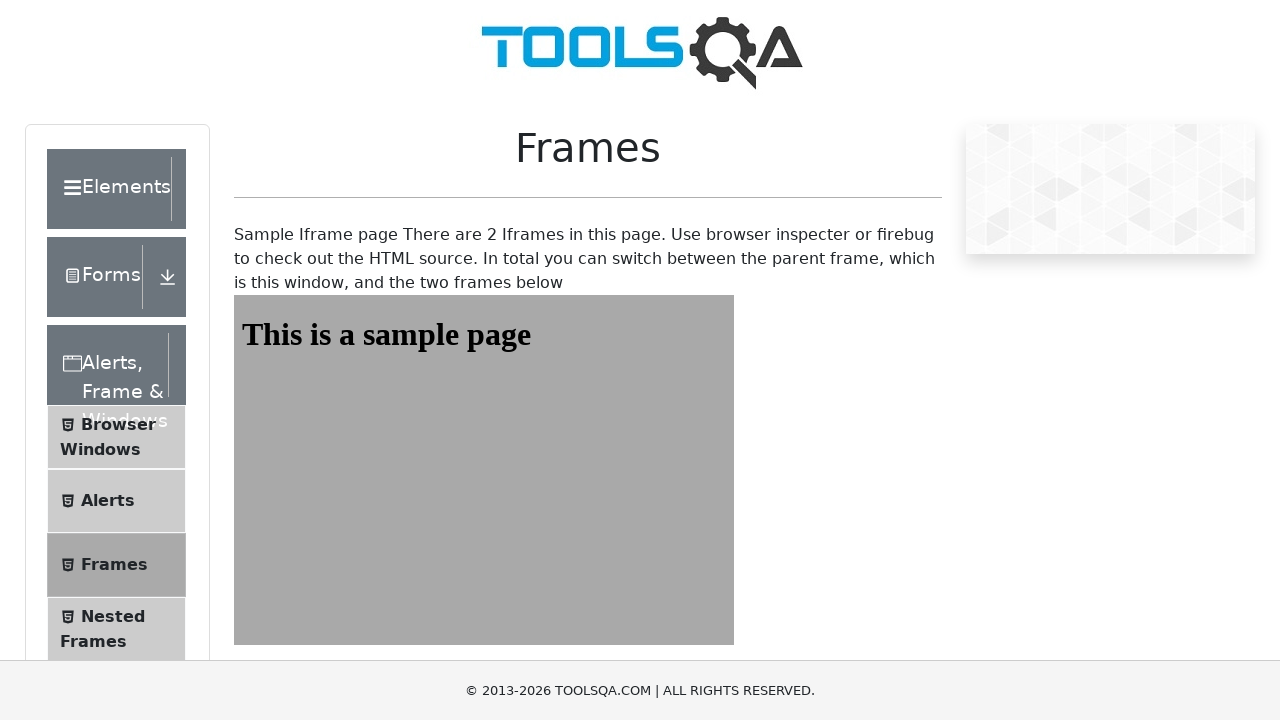

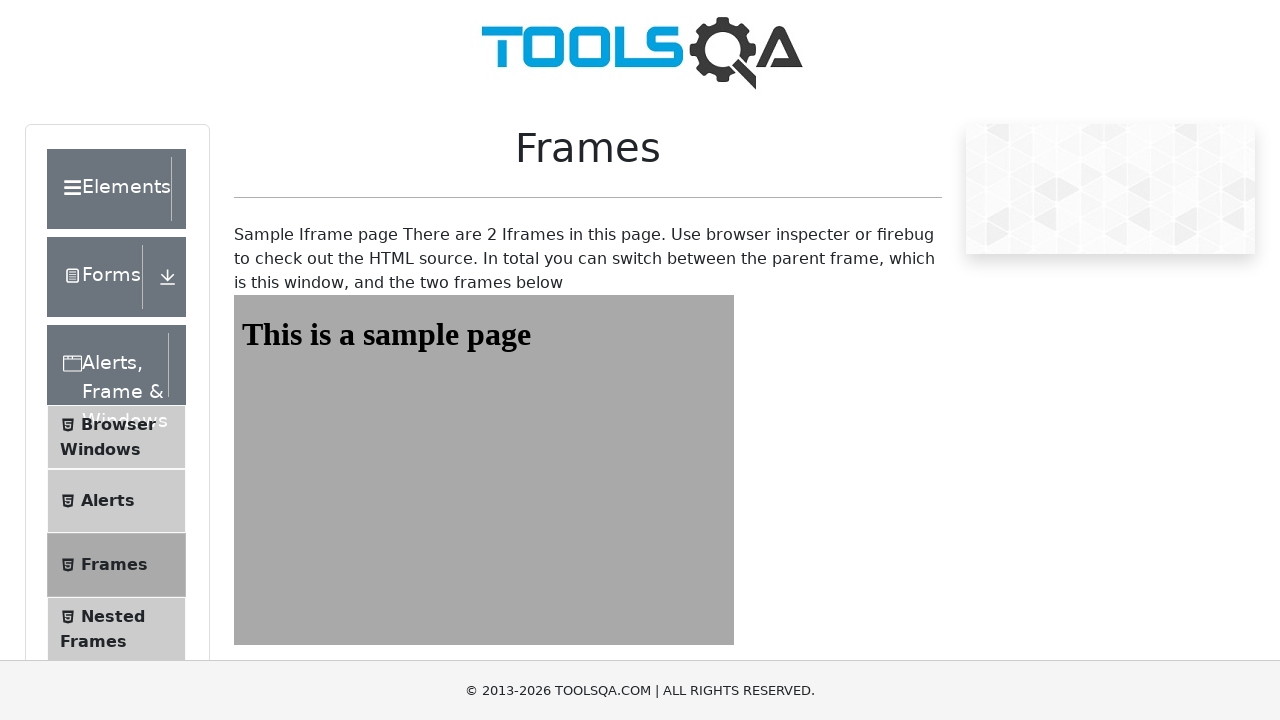